Tests JavaScript alert functionality by clicking the alert button, verifying the alert text, and accepting it

Starting URL: https://the-internet.herokuapp.com/javascript_alerts

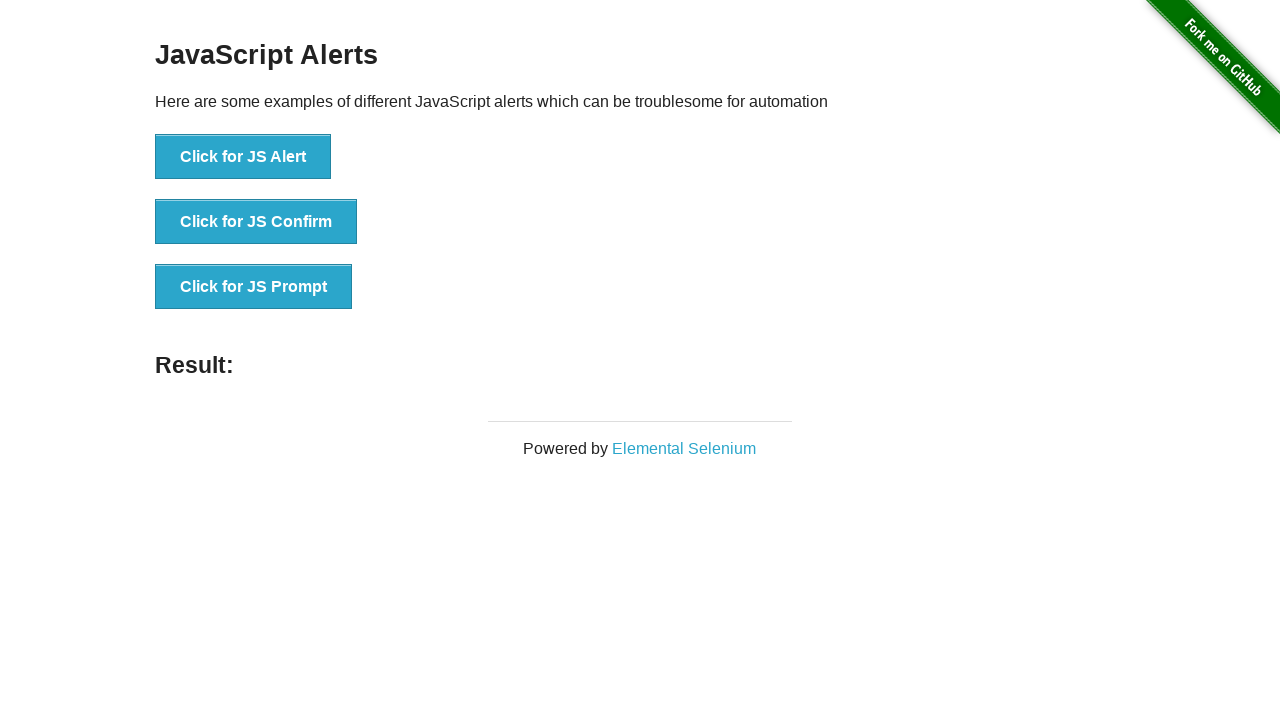

Clicked the alert button to trigger JavaScript alert at (243, 157) on button[onclick='jsAlert()']
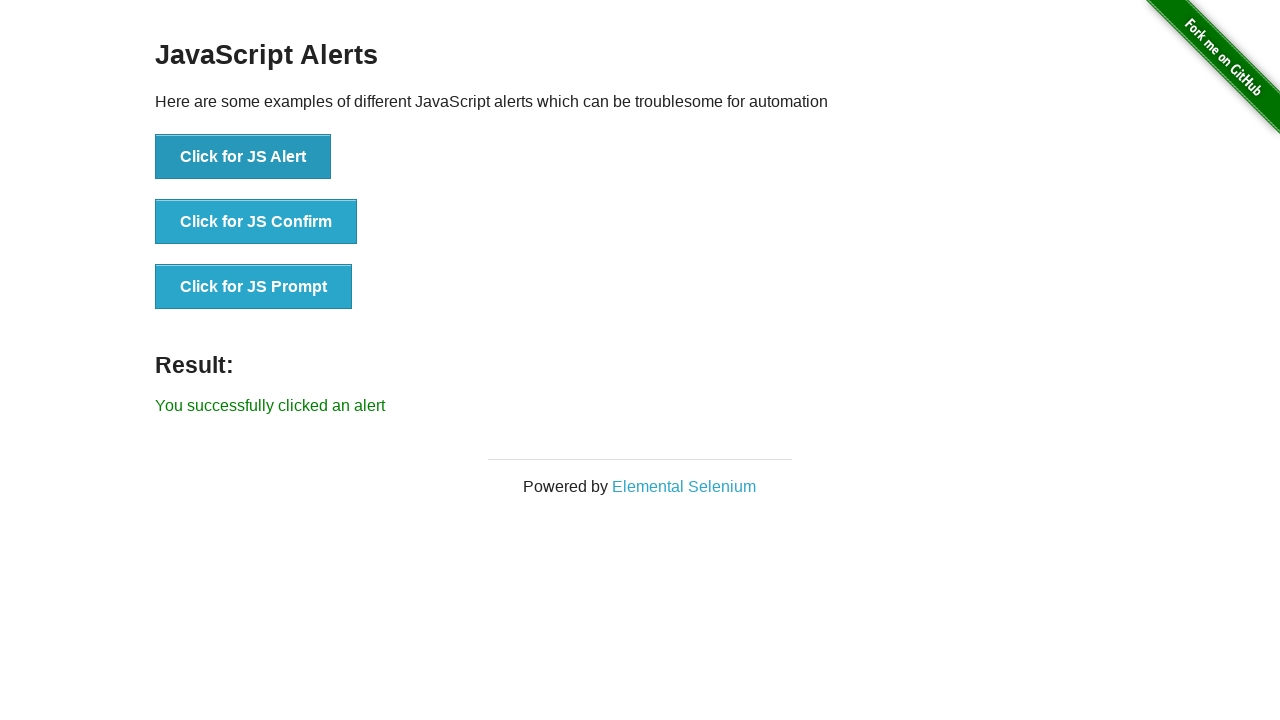

Set up dialog handler to automatically accept alert
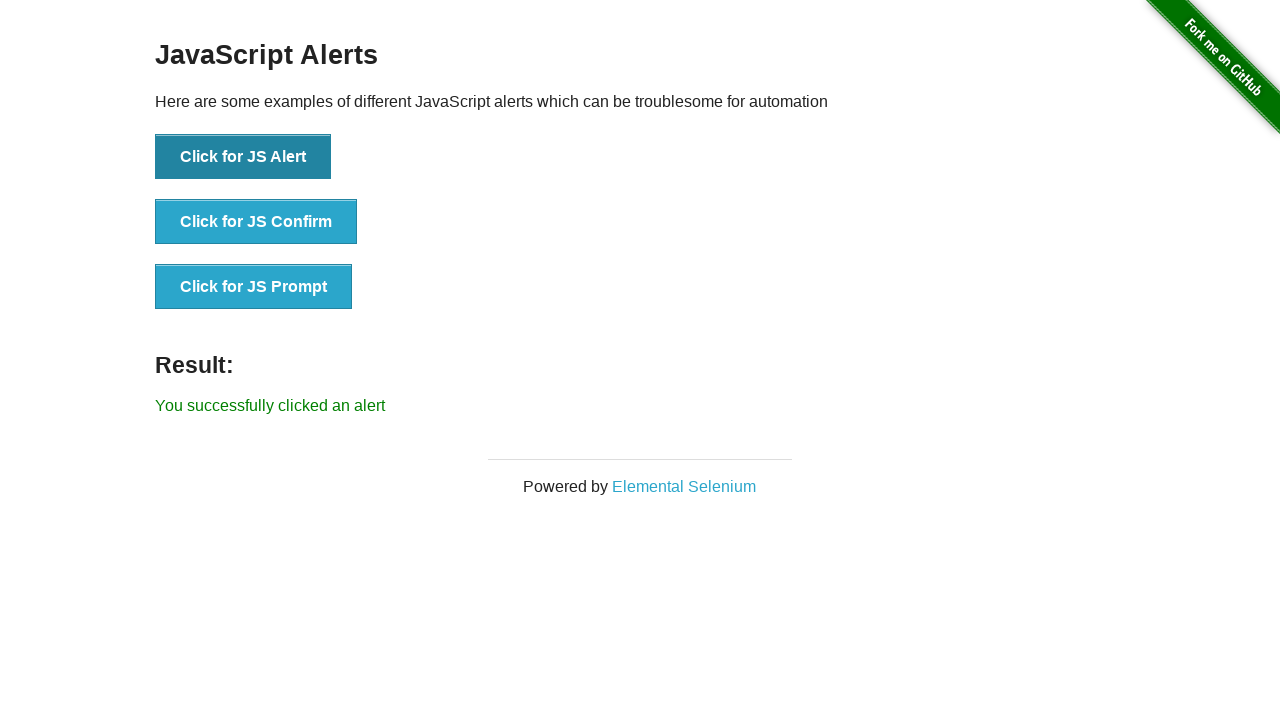

Verified success message displayed after accepting alert
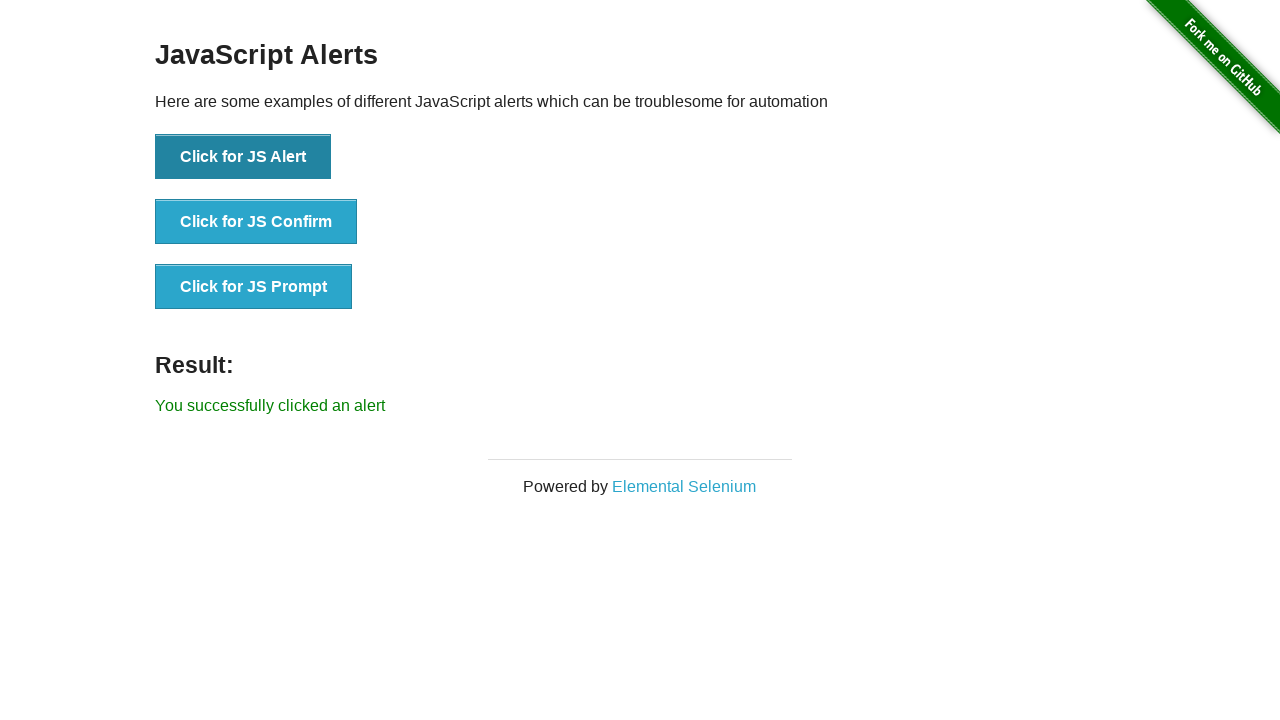

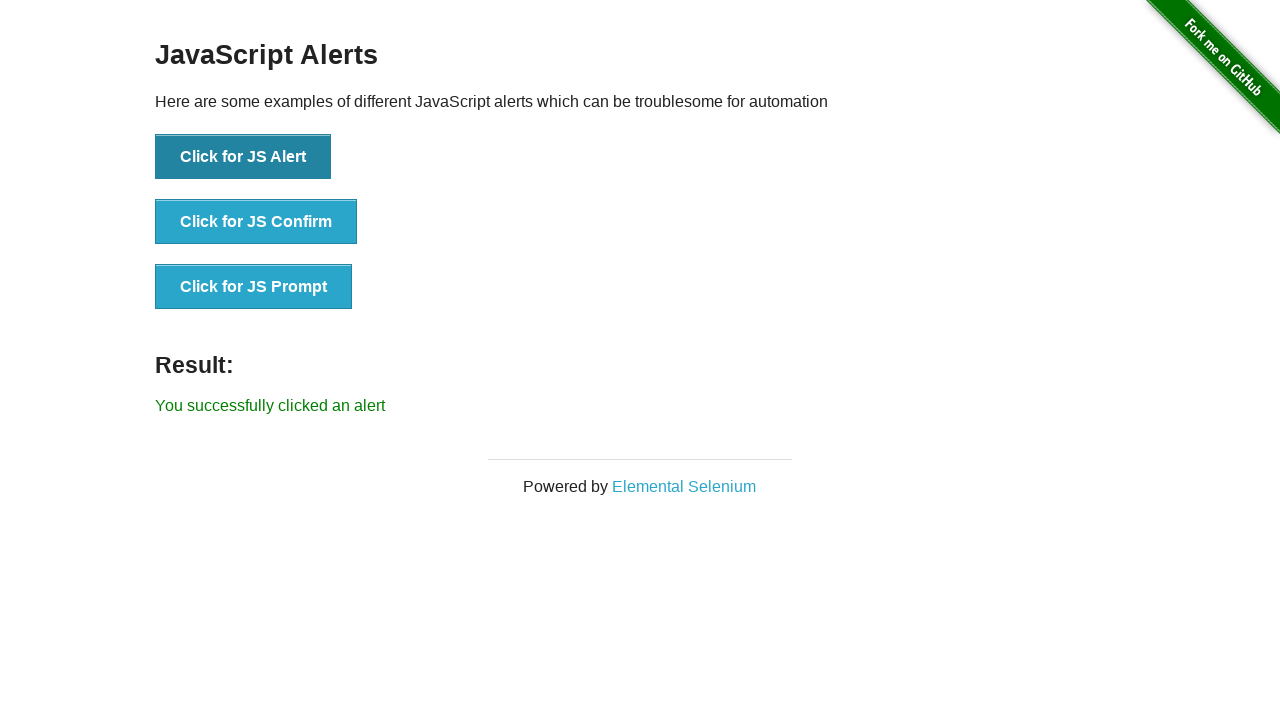